Tests closing a modal dialog by waiting for it to appear and clicking the close button

Starting URL: http://the-internet.herokuapp.com/entry_ad

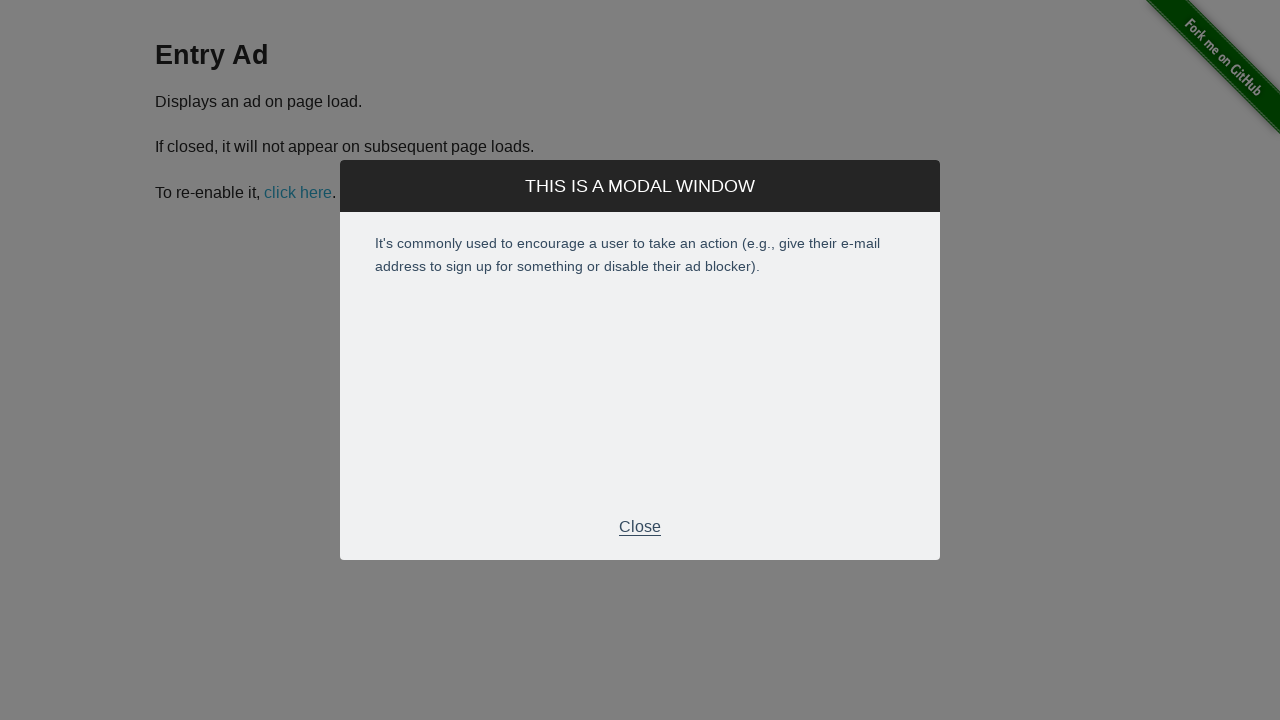

Modal dialog appeared on the page
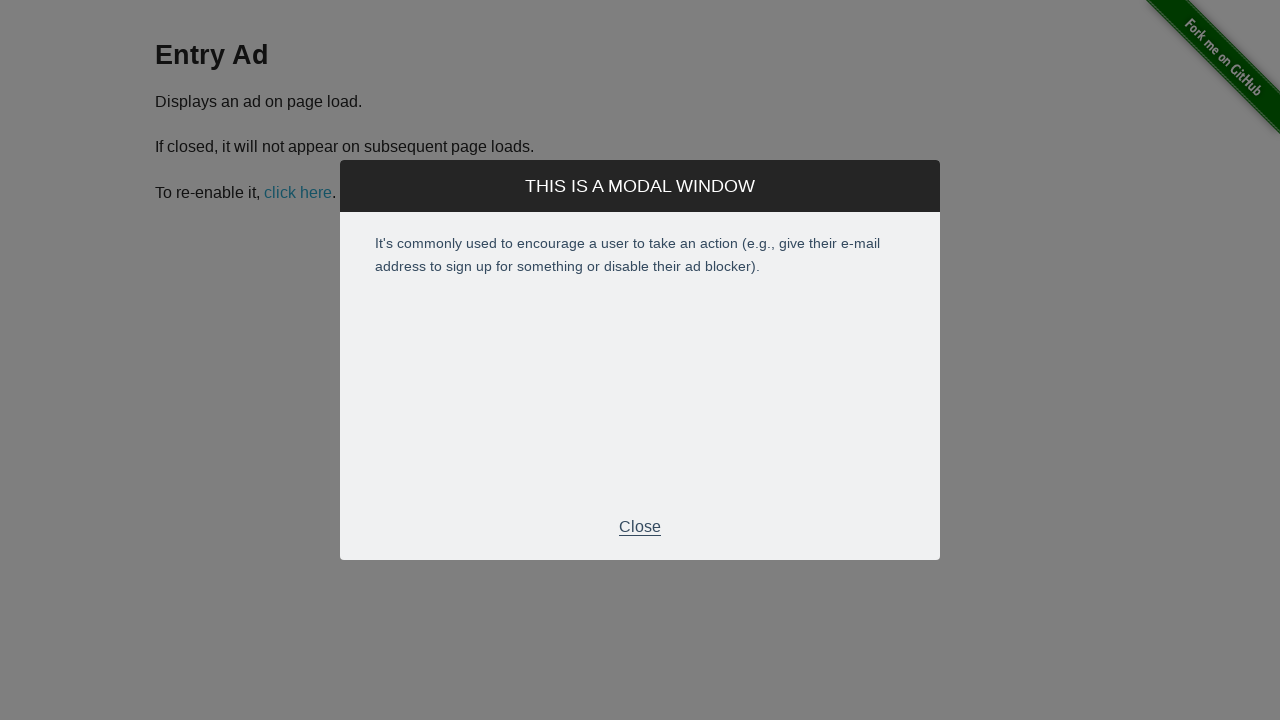

Clicked close button in modal footer at (640, 527) on .modal-footer p
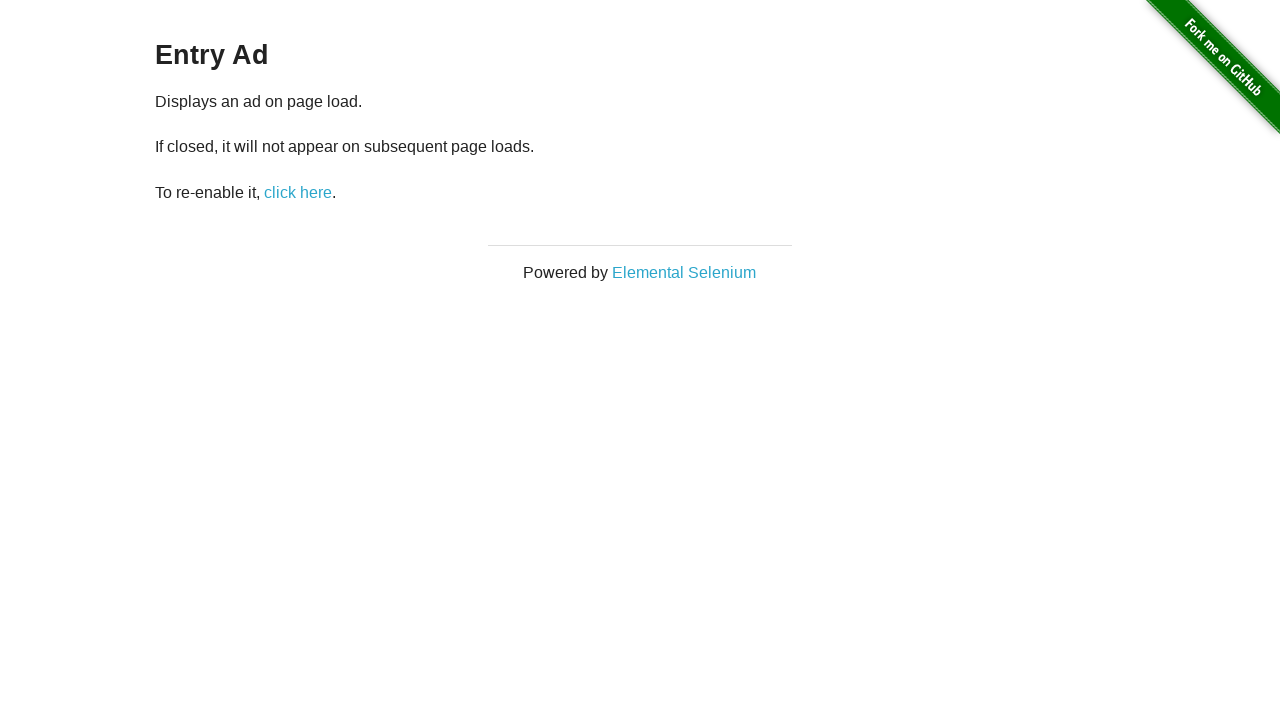

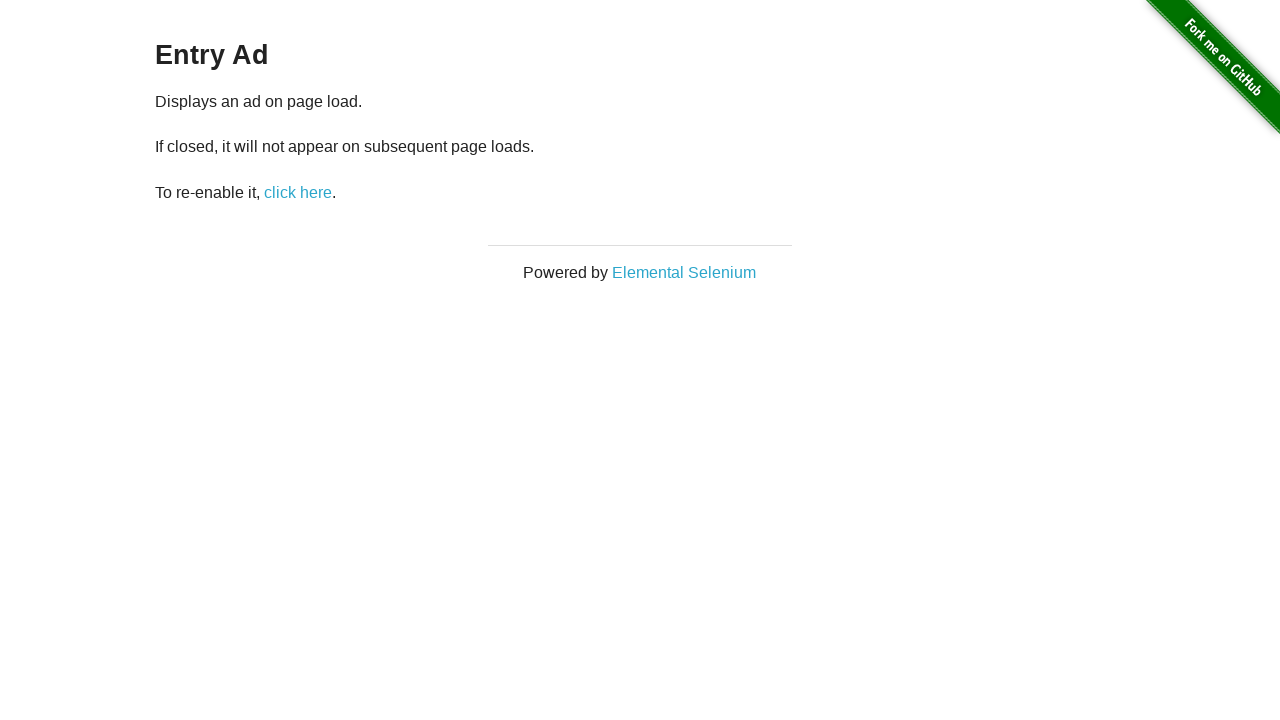